Navigates to Cinépolis website and verifies the page title

Starting URL: https://cinepolis.com/

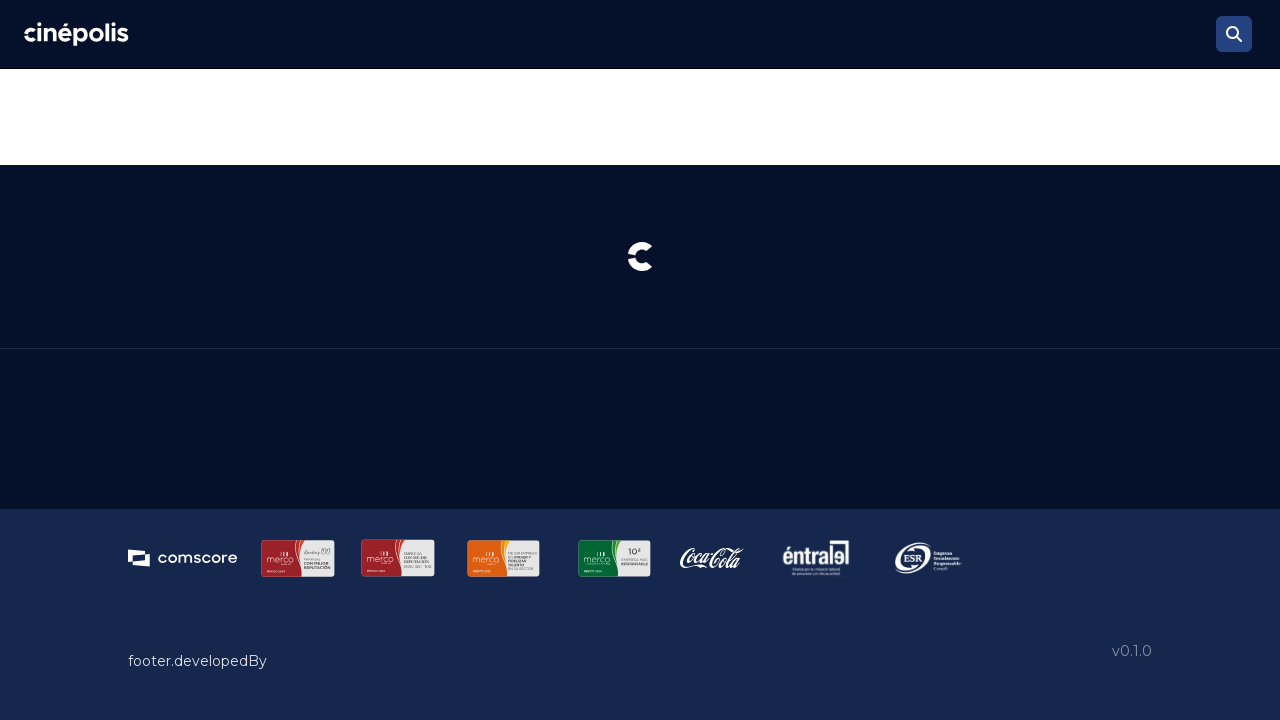

Navigated to Cinépolis website
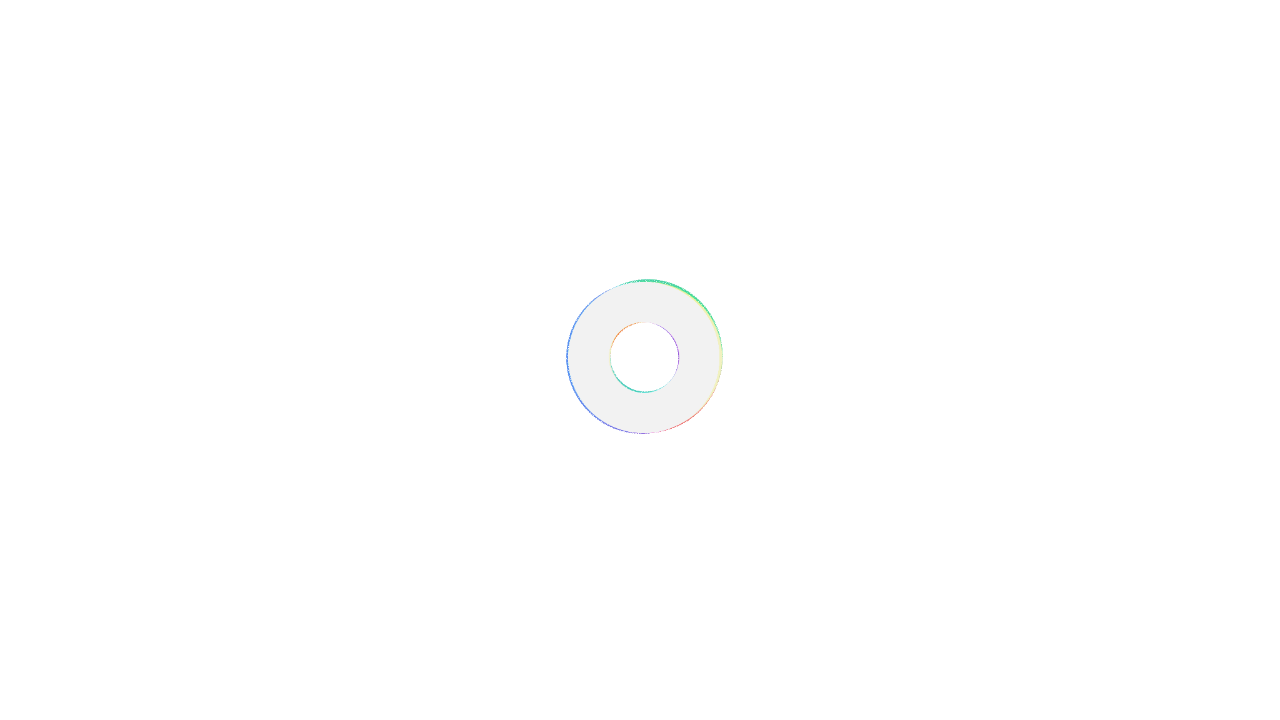

Retrieved page title: Cinépolis | Entra
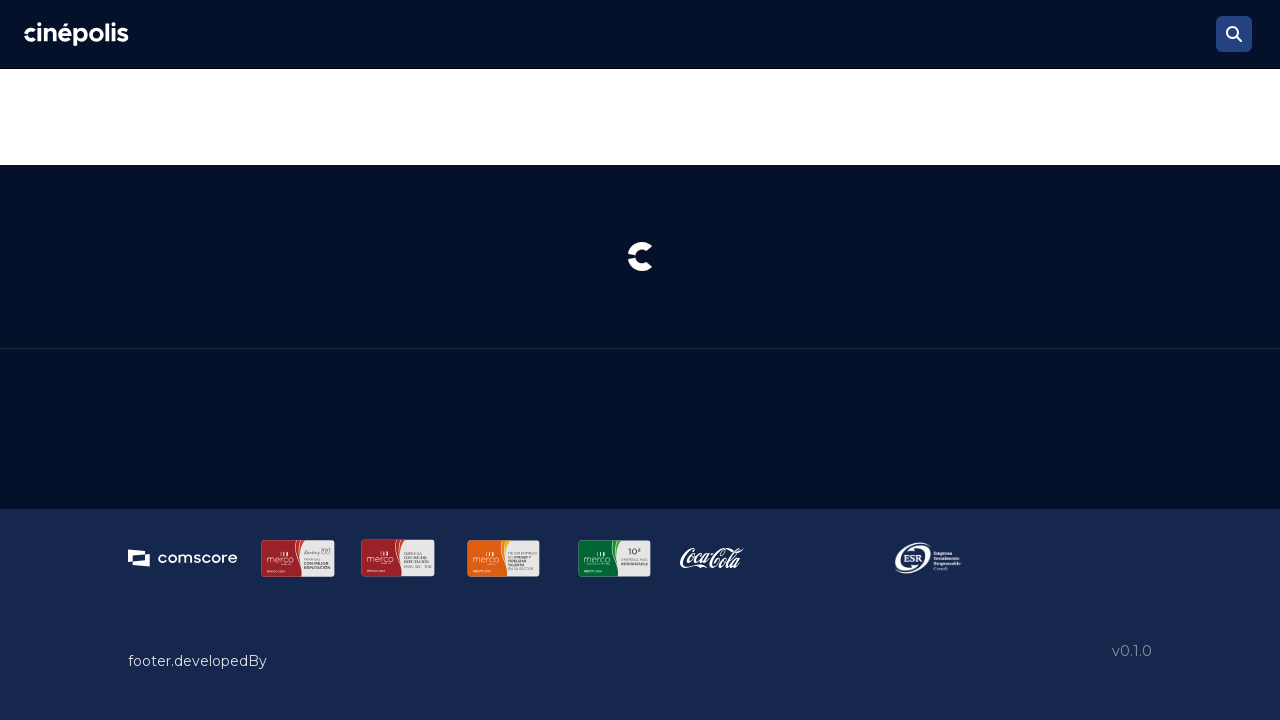

Printed page title to console
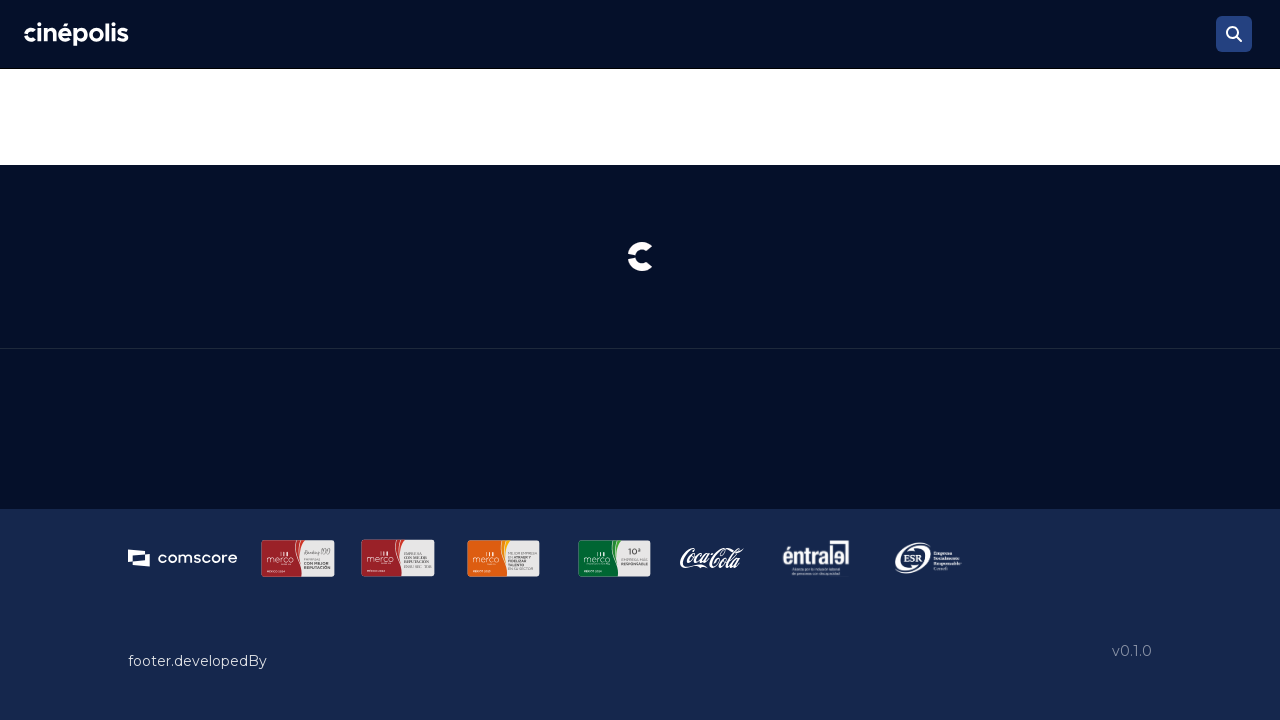

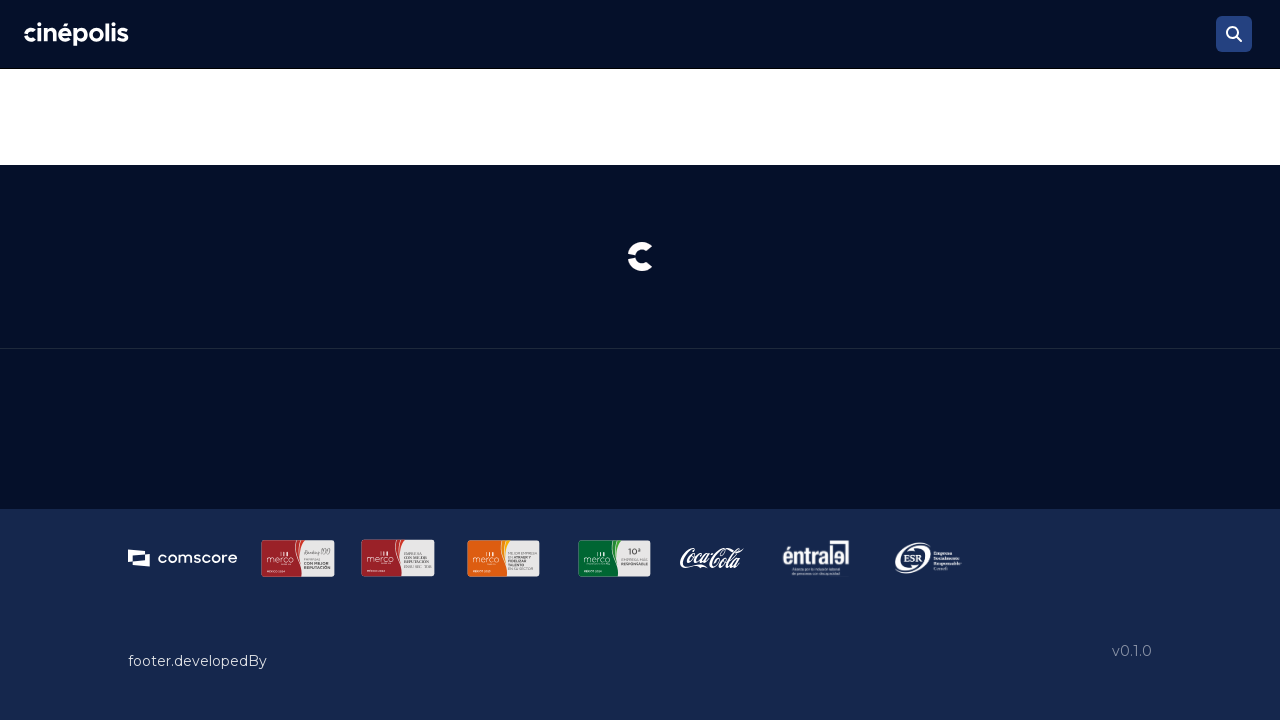